Navigates to a TutorialsPoint Jenkins Maven setup tutorial page and retrieves the page title to verify the page loaded correctly.

Starting URL: https://www.tutorialspoint.com/jenkins/jenkins_maven_setup.htm

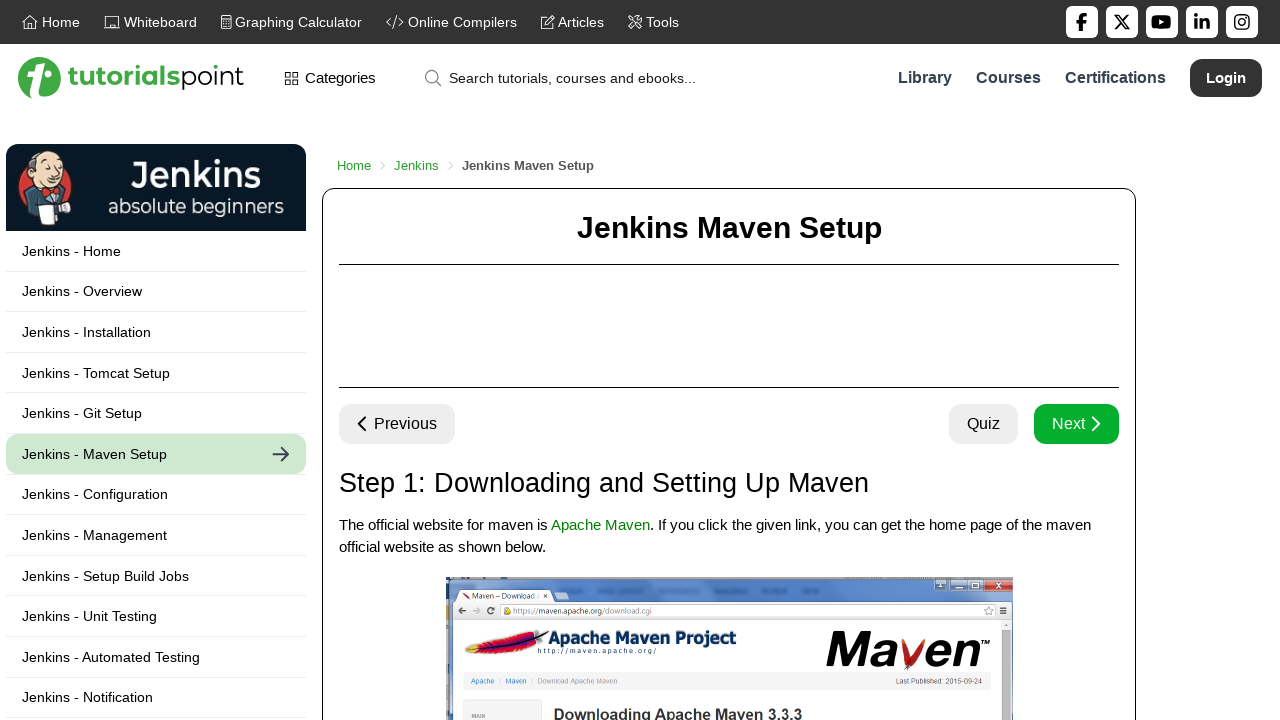

Navigated to TutorialsPoint Jenkins Maven setup tutorial page
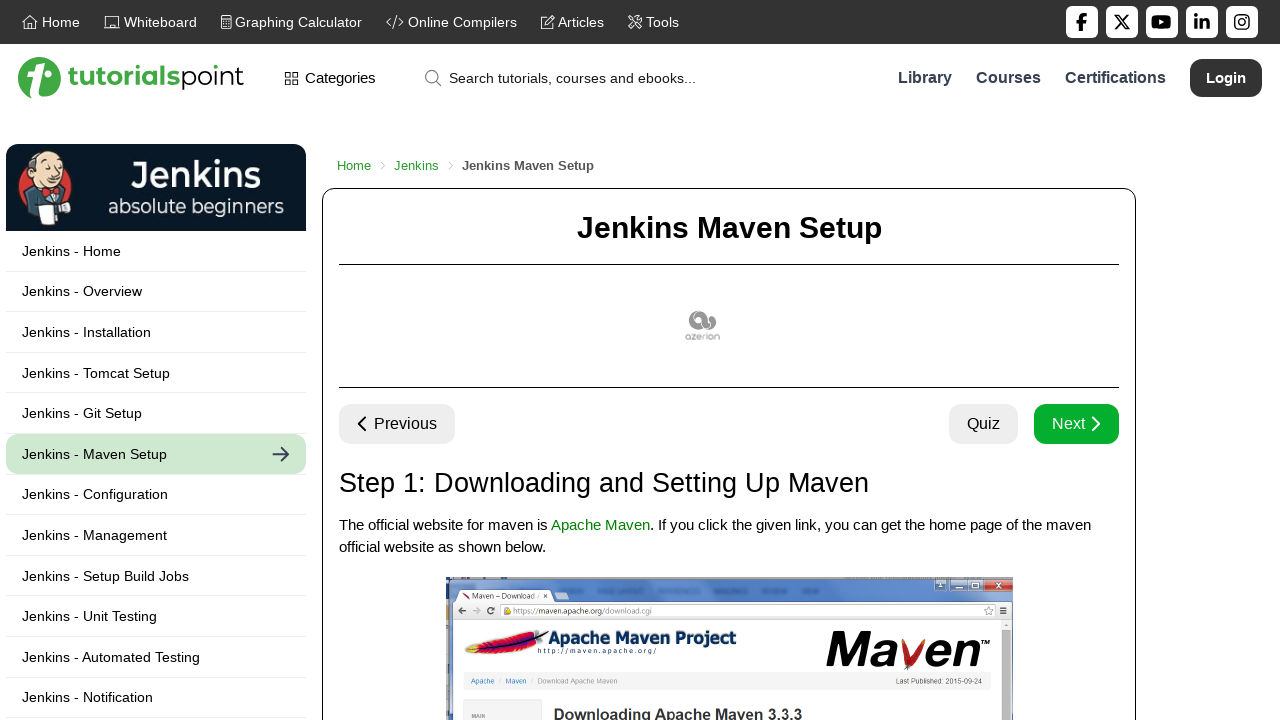

Retrieved page title: Jenkins Maven Setup
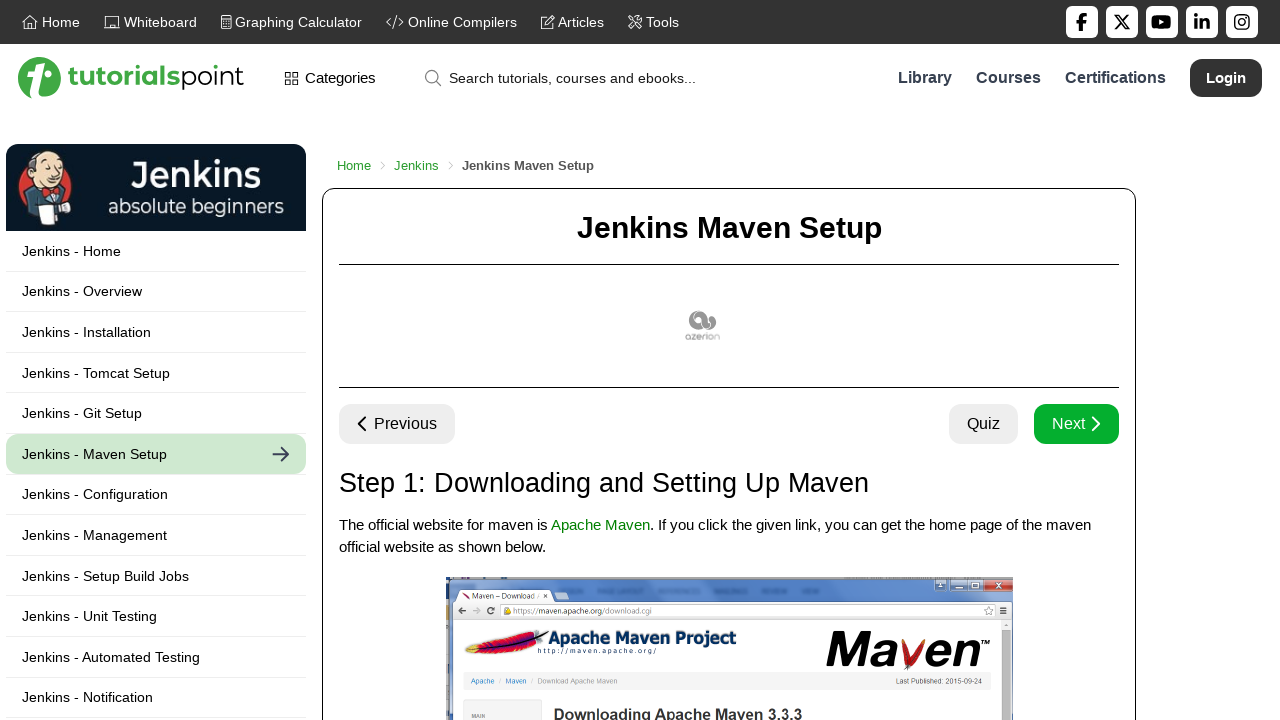

Main content (h1) loaded and visible
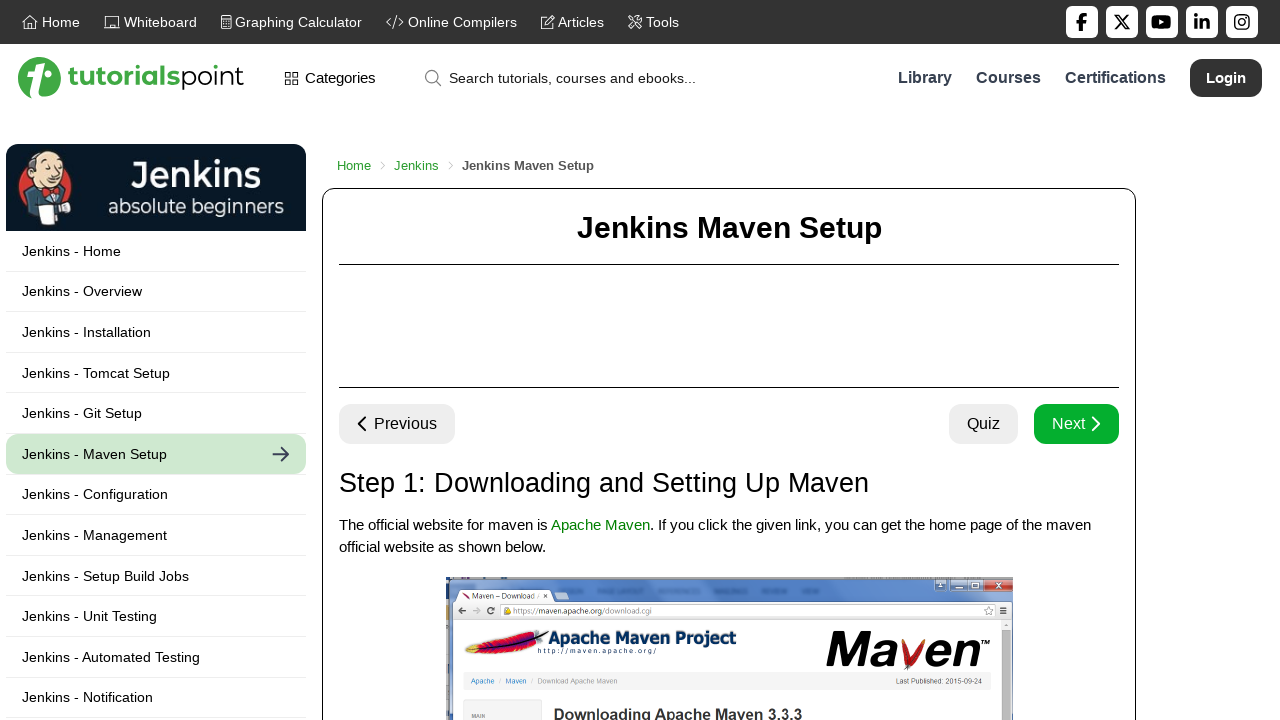

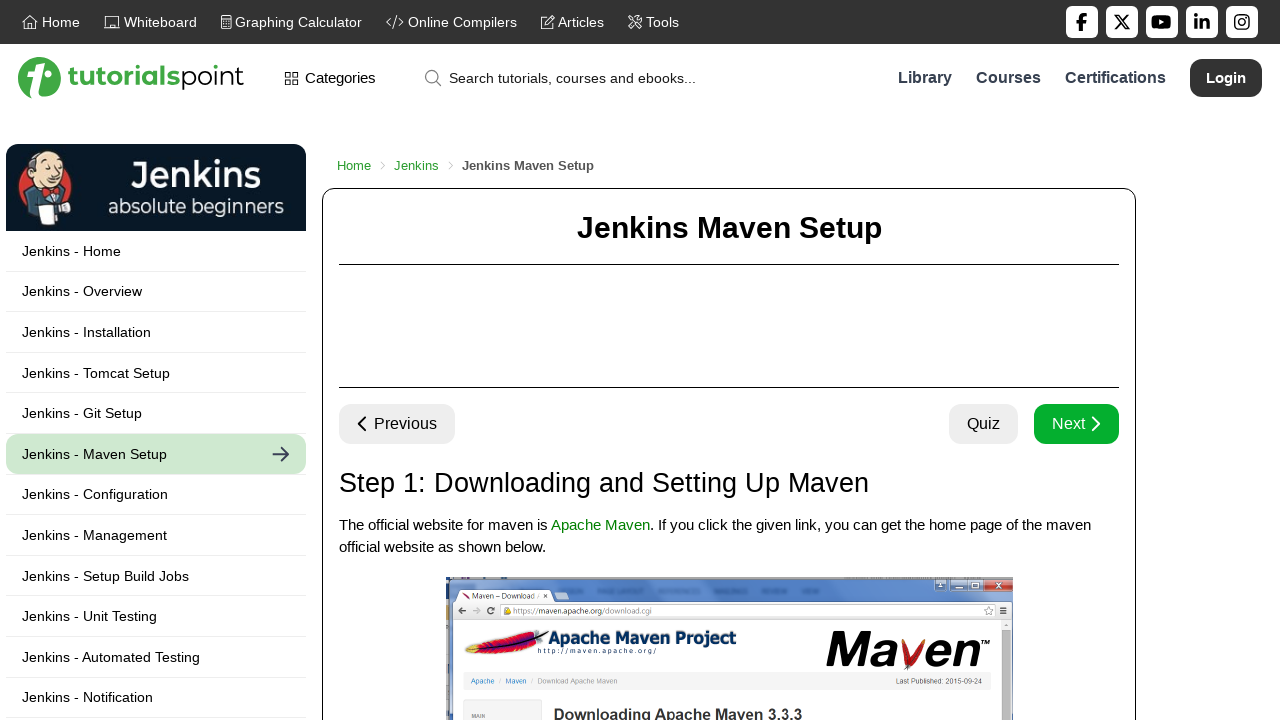